Tests a booking system by waiting for price to drop to $100, then solving a math challenge and submitting the answer

Starting URL: http://suninjuly.github.io/explicit_wait2.html

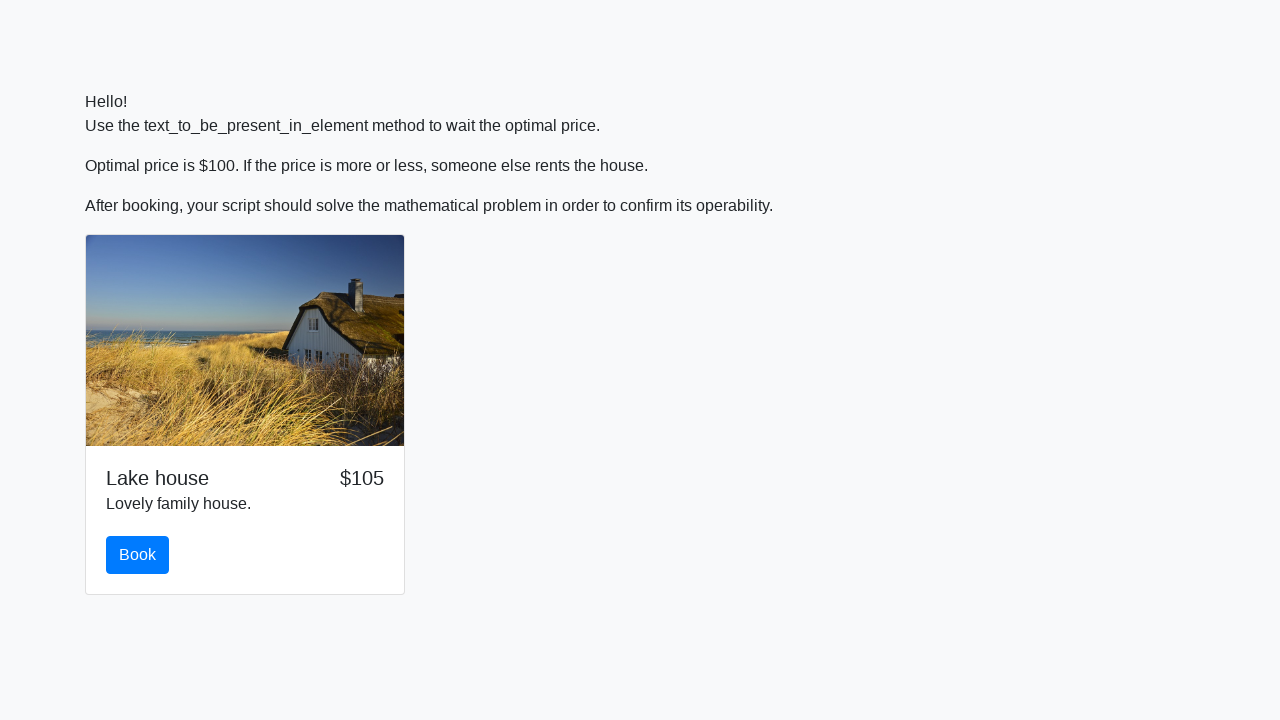

Waited for price to drop to $100
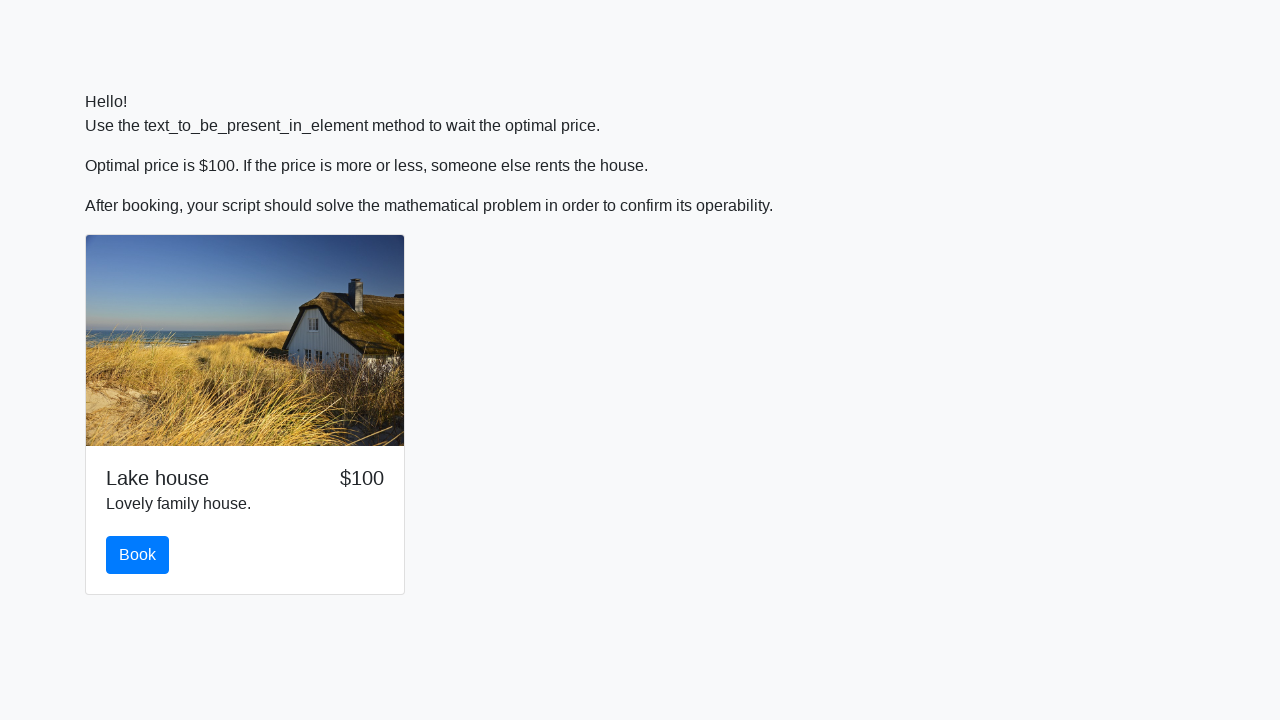

Clicked the book button at (138, 555) on #book
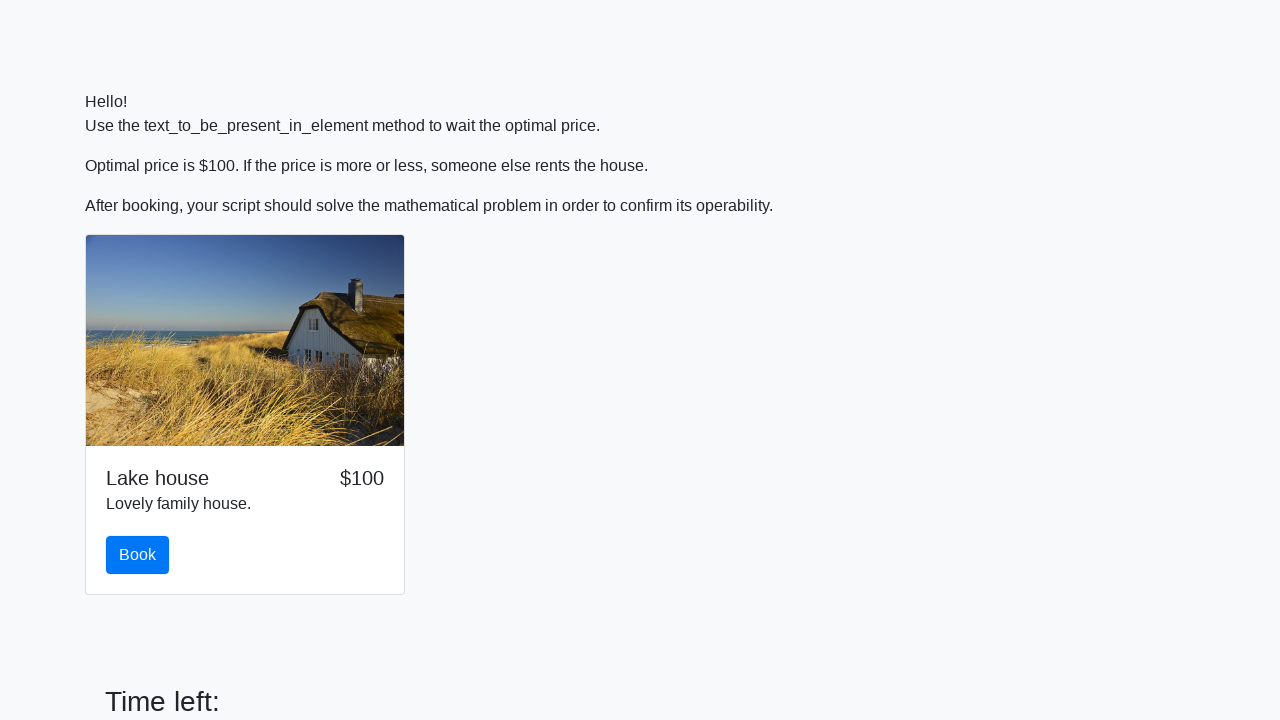

Retrieved input value for calculation: 805
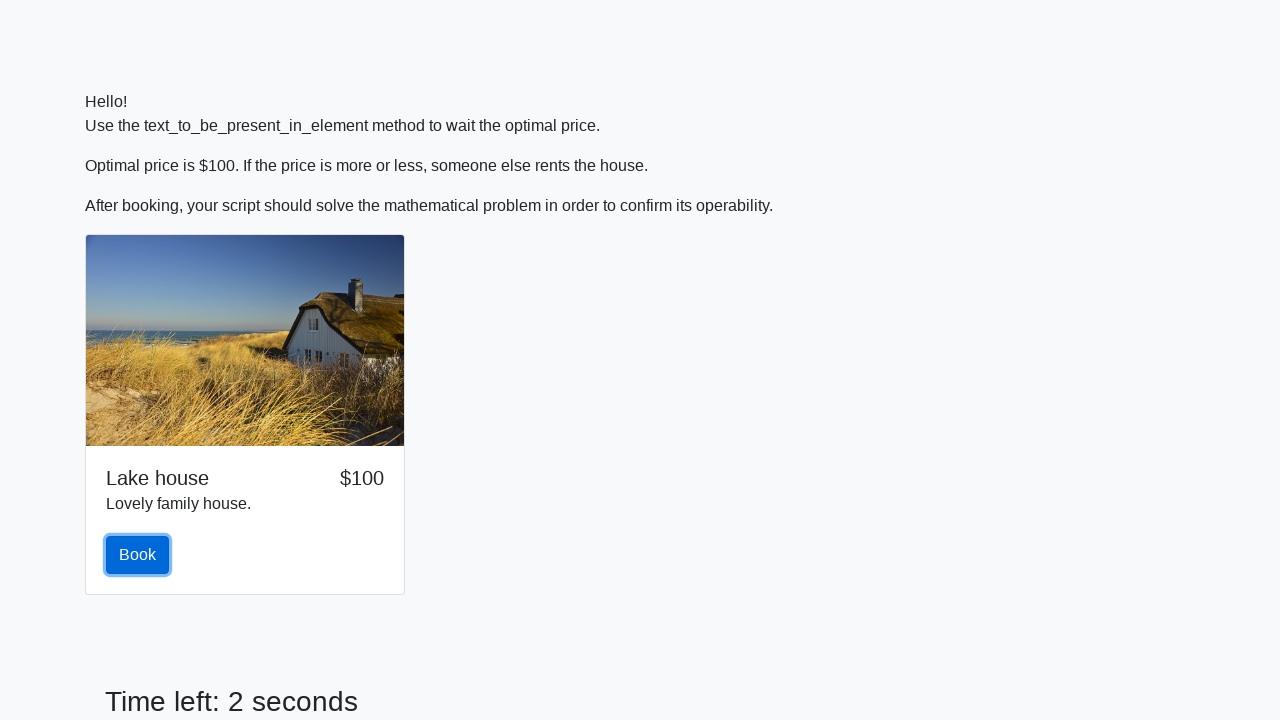

Calculated math challenge result: 2.104093765231223
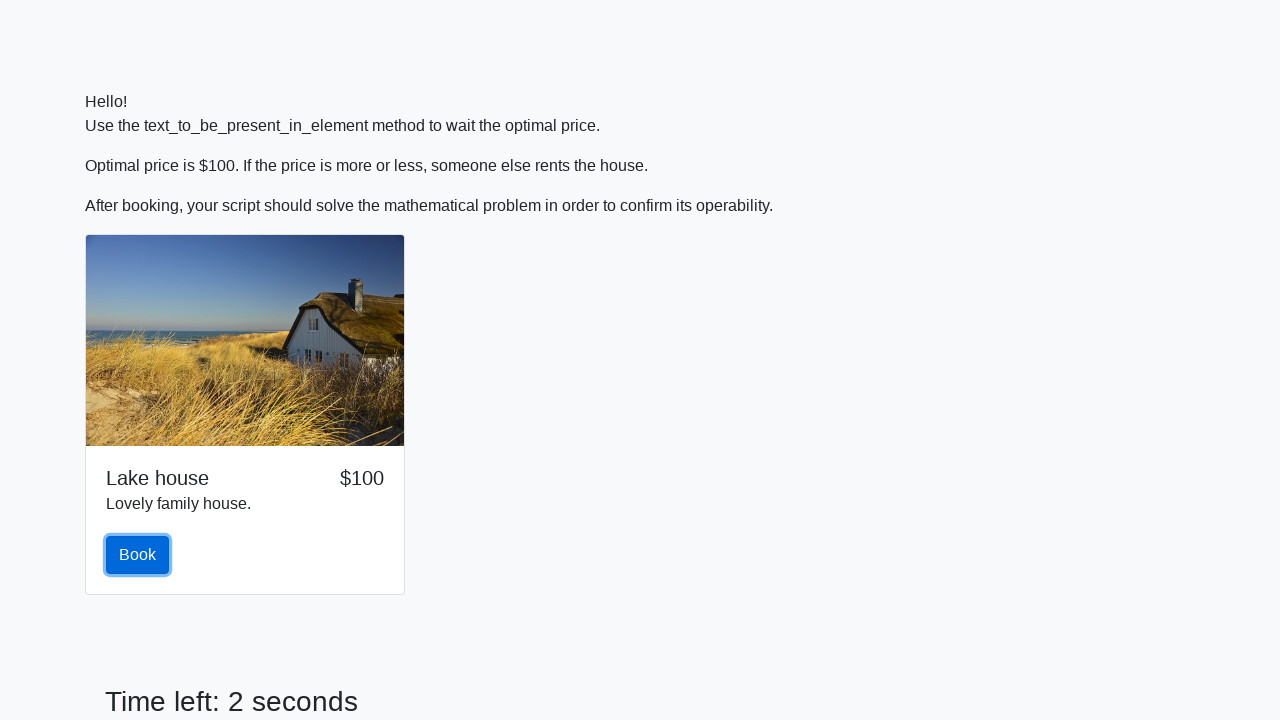

Filled answer field with calculated result on #answer
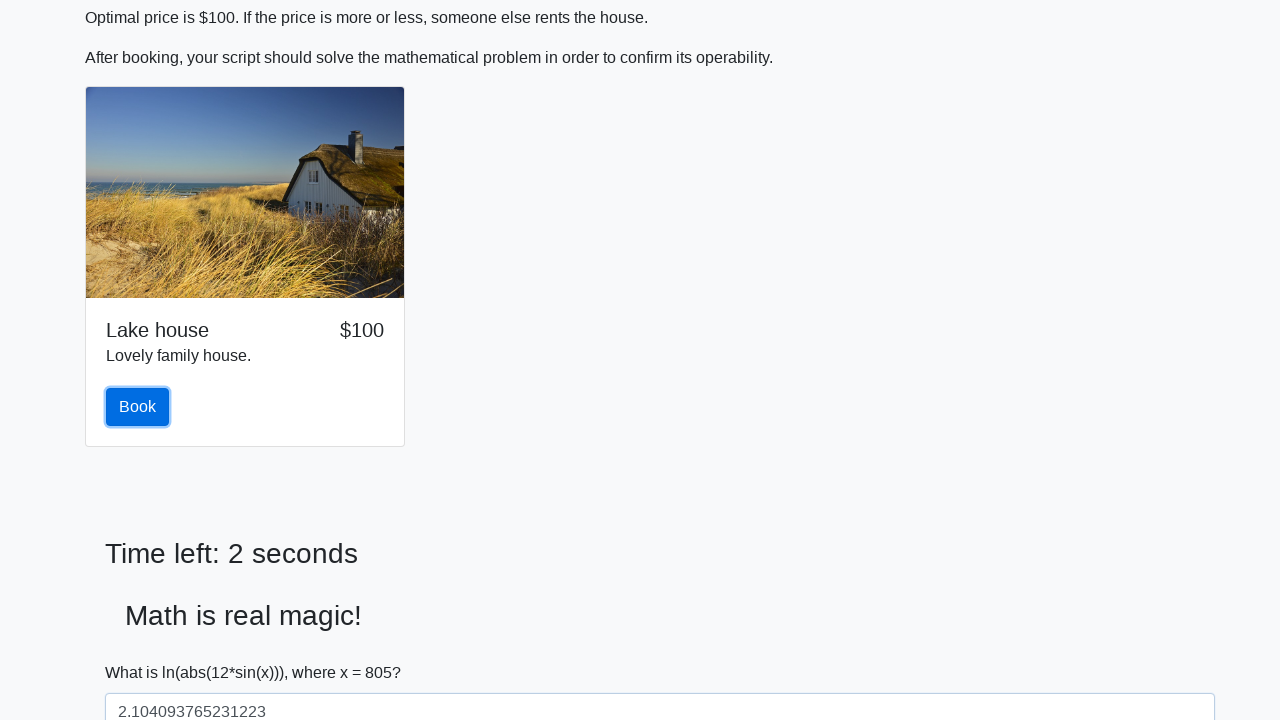

Clicked solve button to submit answer at (143, 651) on button.btn#solve
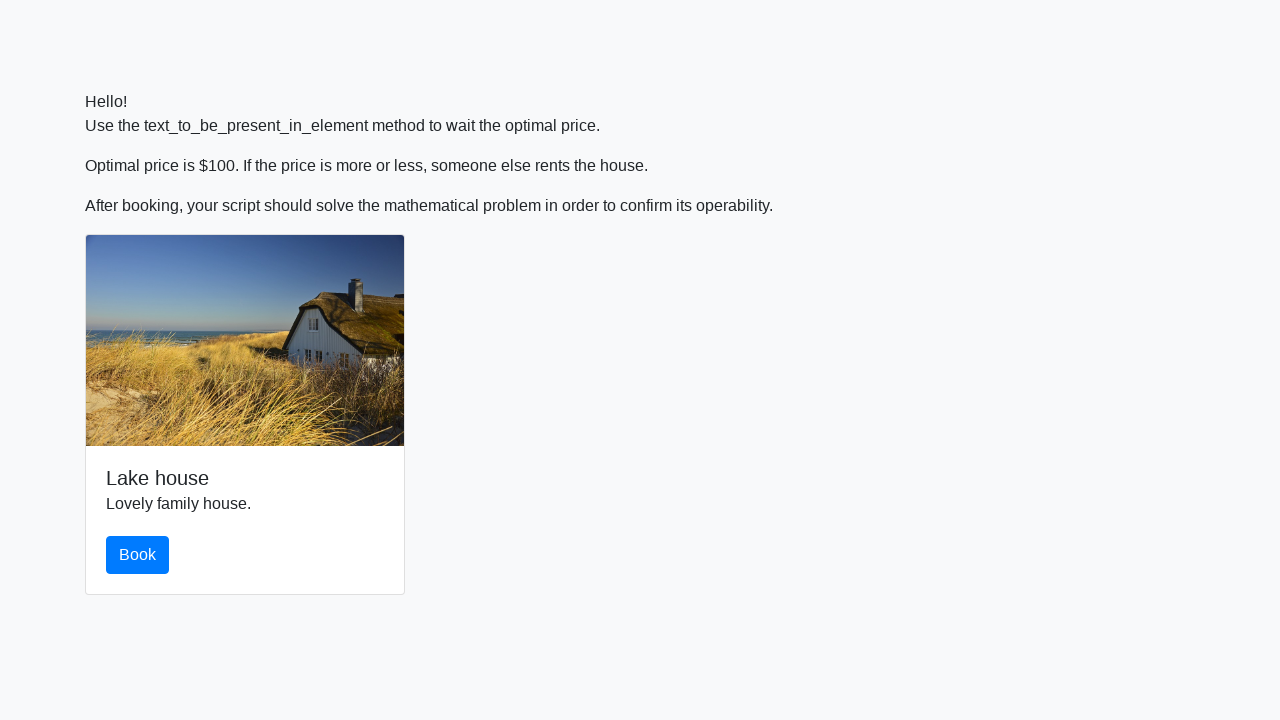

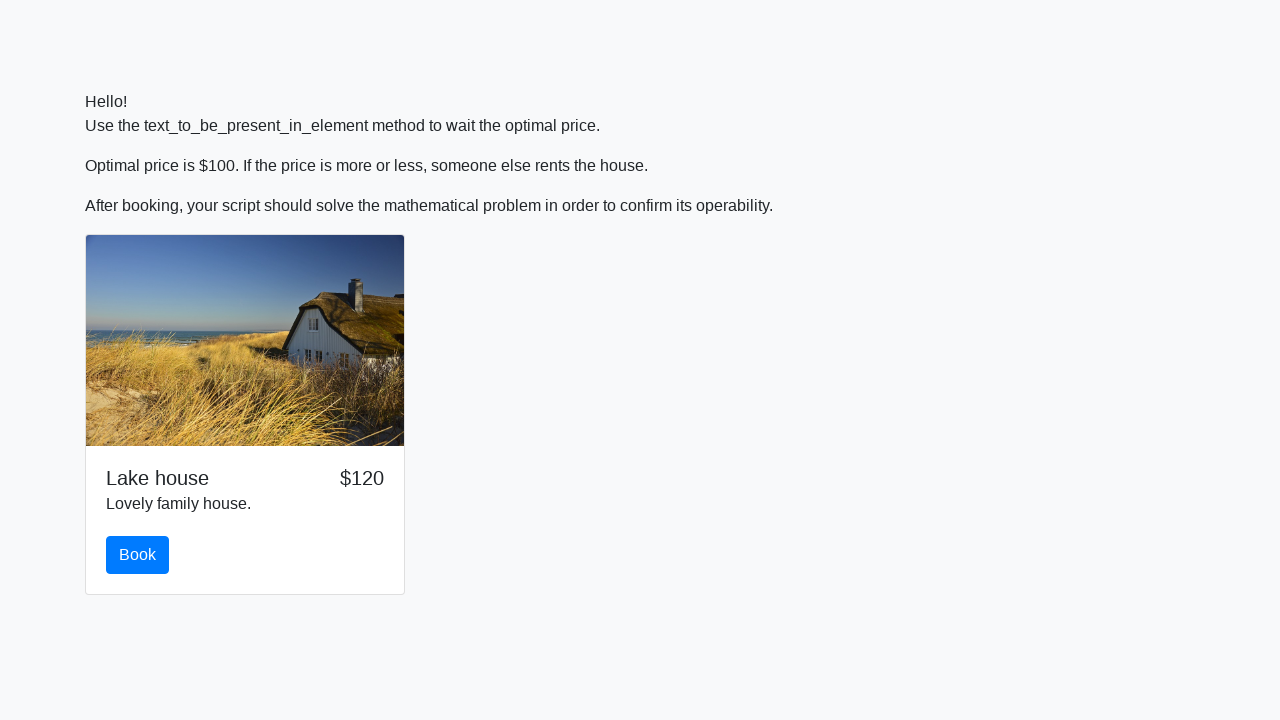